Tests browser navigation functionality including page refresh, navigating to a new URL, and using browser back button to return to the previous page.

Starting URL: https://opensource-demo.orangehrmlive.com/web/index.php/auth/login

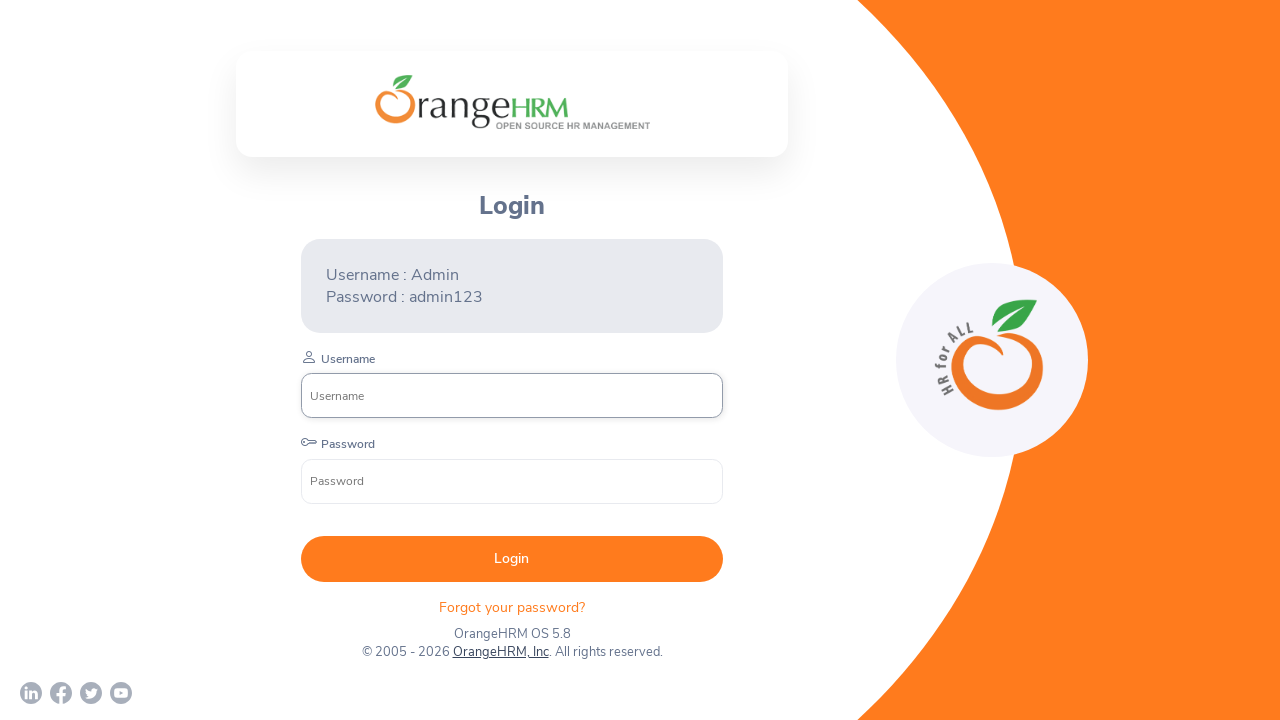

Refreshed the Orange HRM login page (first refresh)
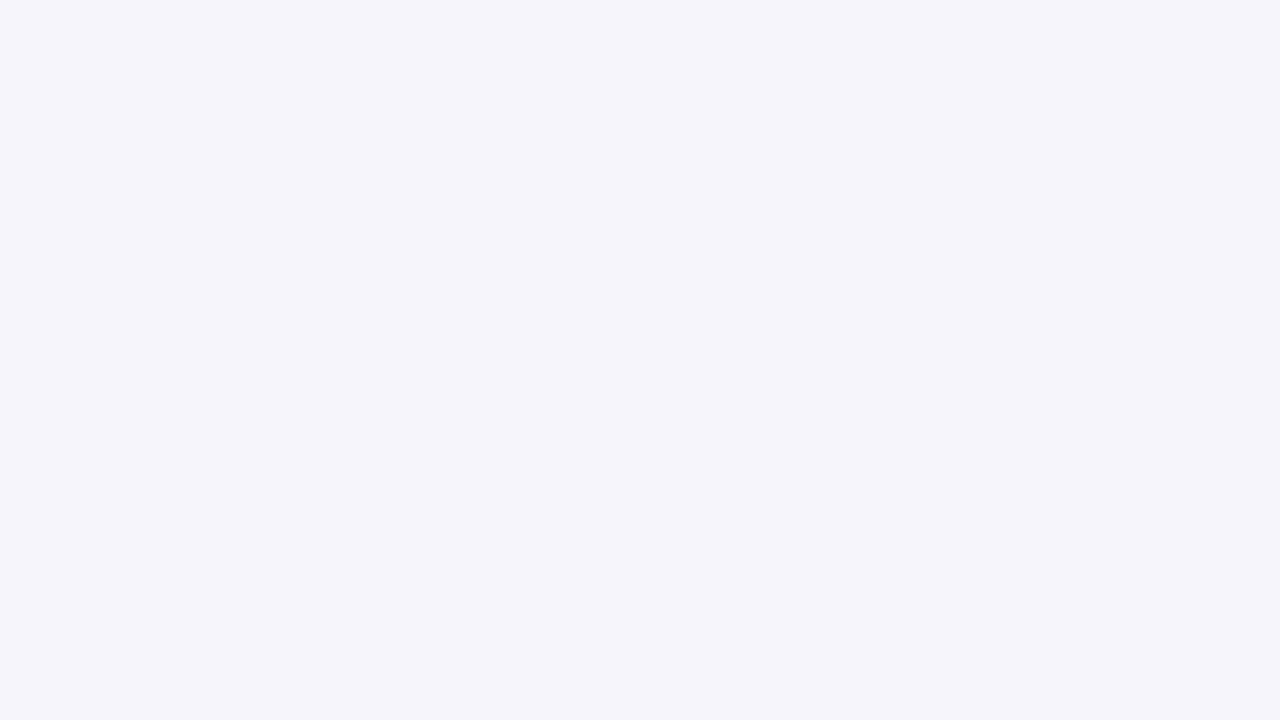

Refreshed the Orange HRM login page (second refresh)
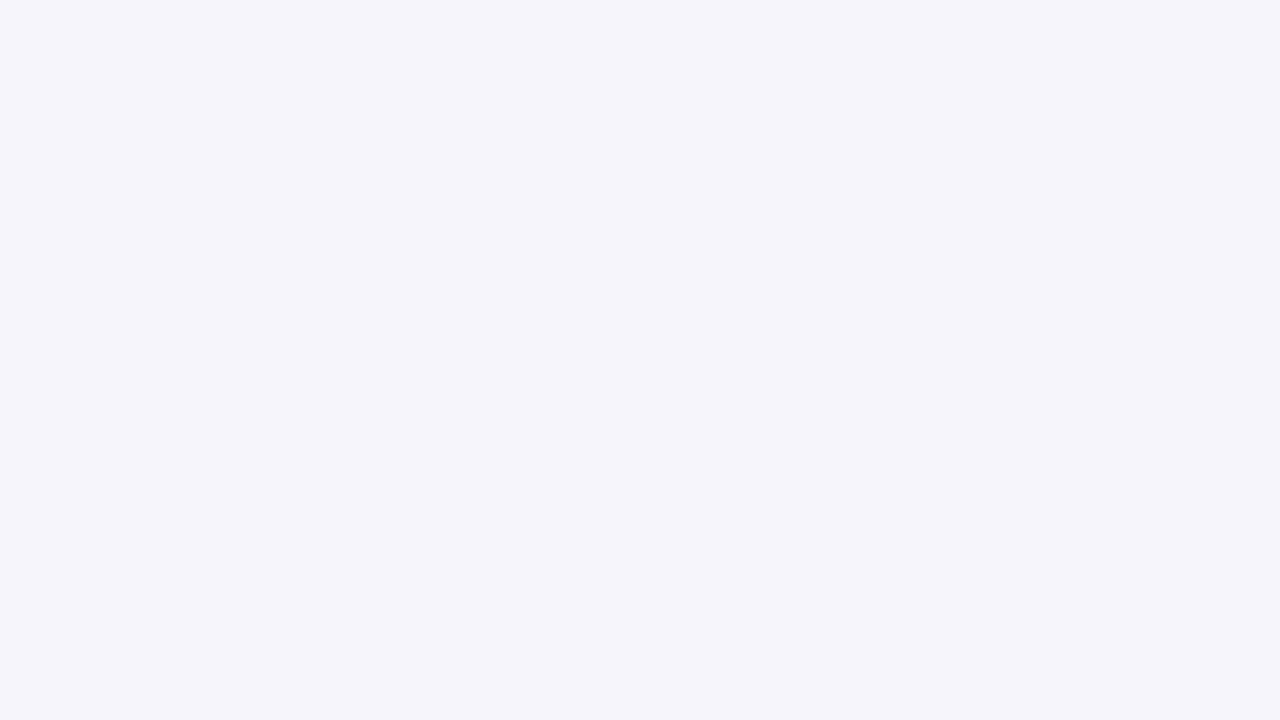

Navigated to FreeCRM website (https://www.freecrm.com/en)
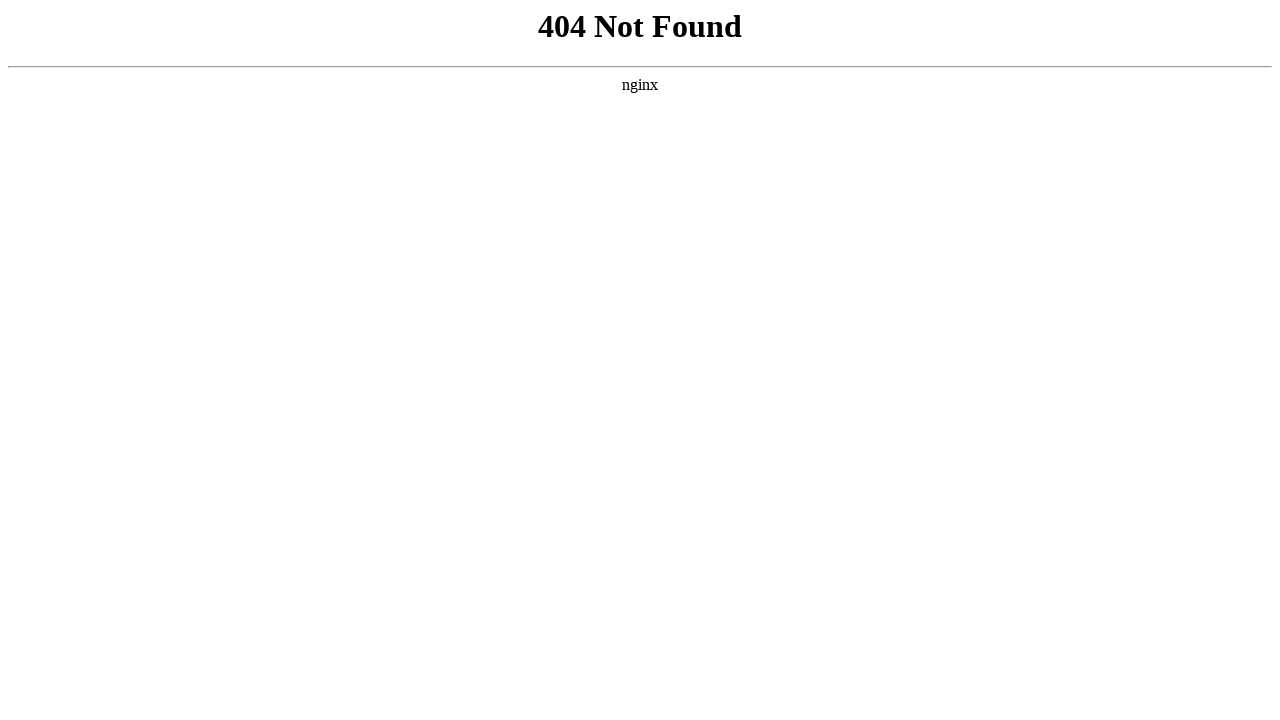

Used browser back button to return to Orange HRM login page
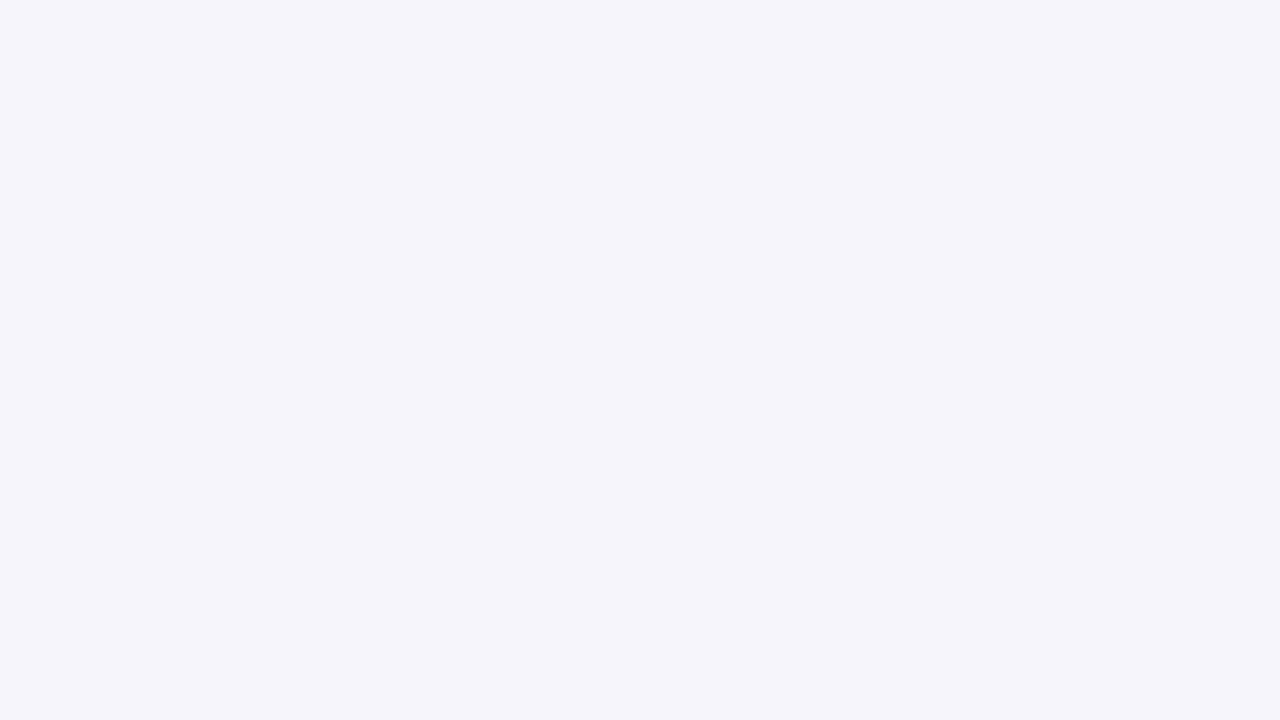

Waited for DOM content to load after navigating back
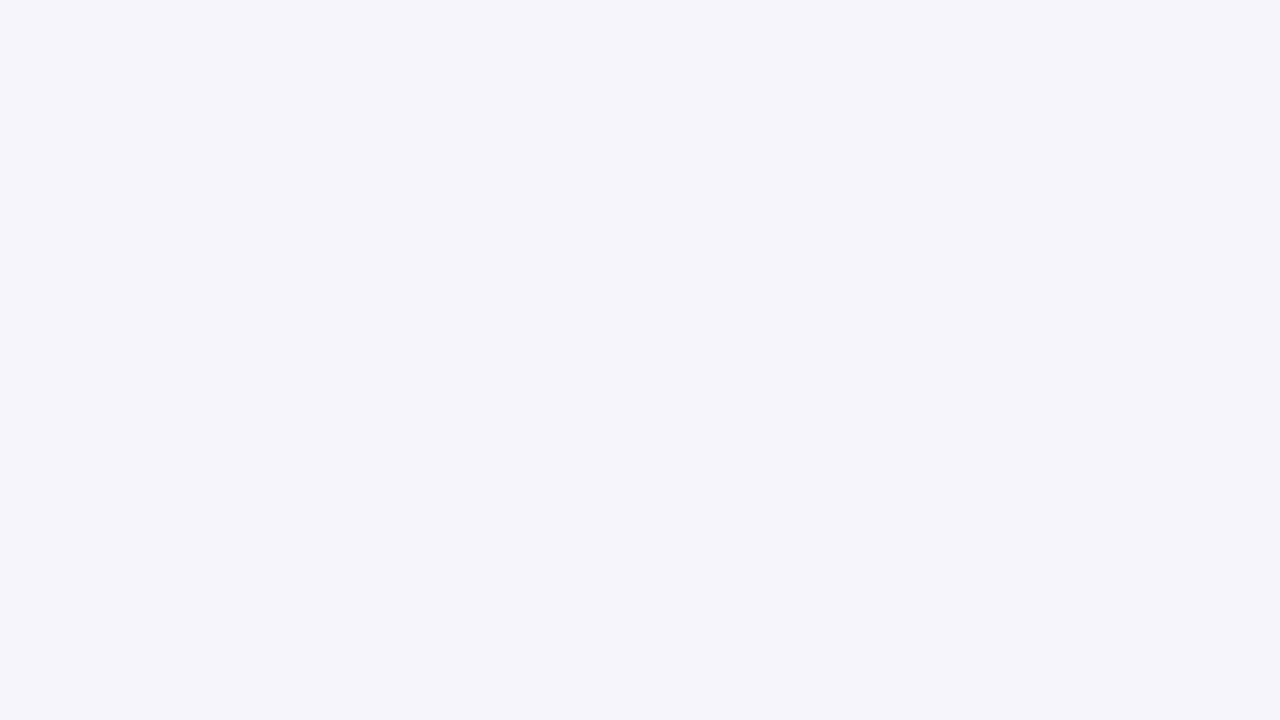

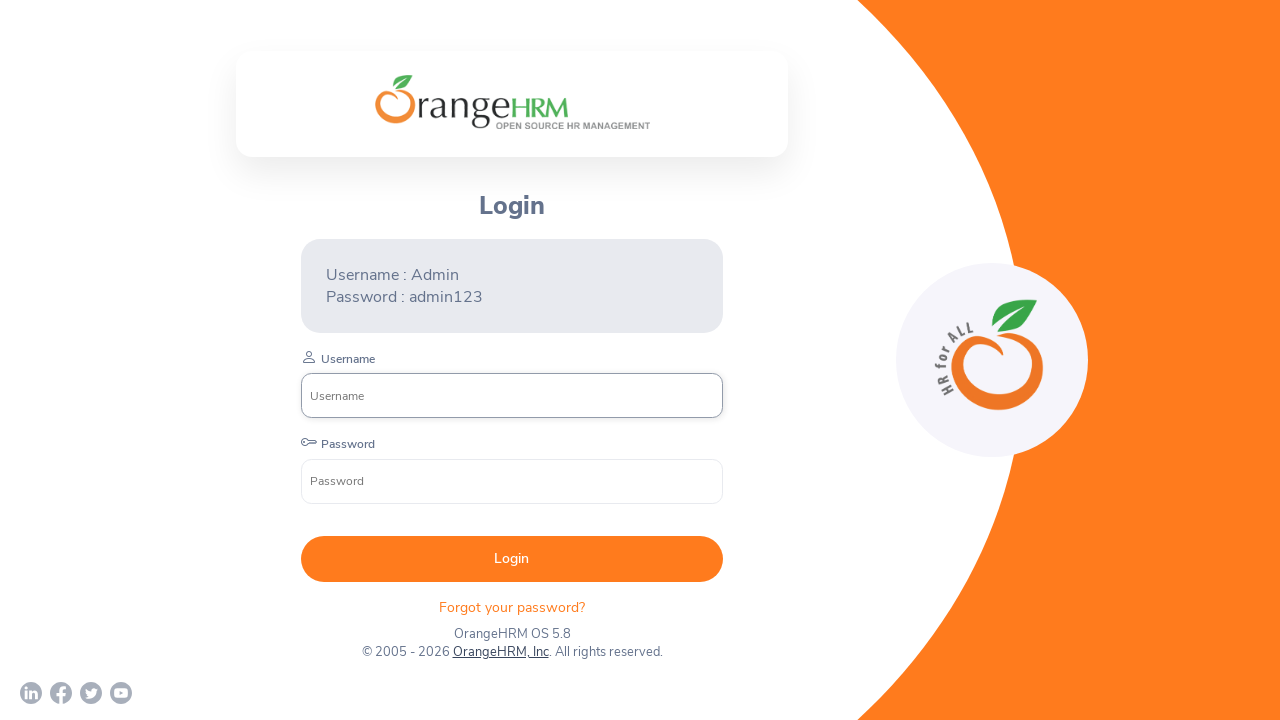